Tests edge cases and error handling on the Desmos calculator including invalid expressions like double minus and division by zero.

Starting URL: https://www.desmos.com/scientific

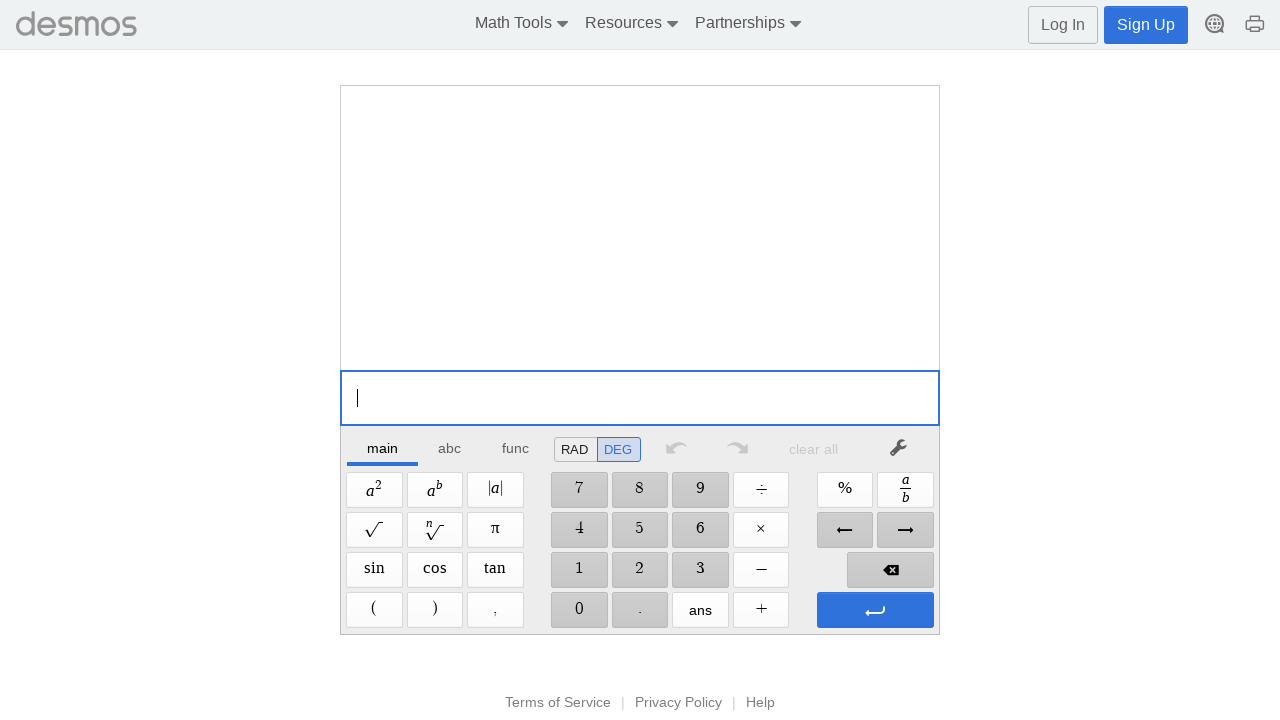

Waited for Desmos calculator to load
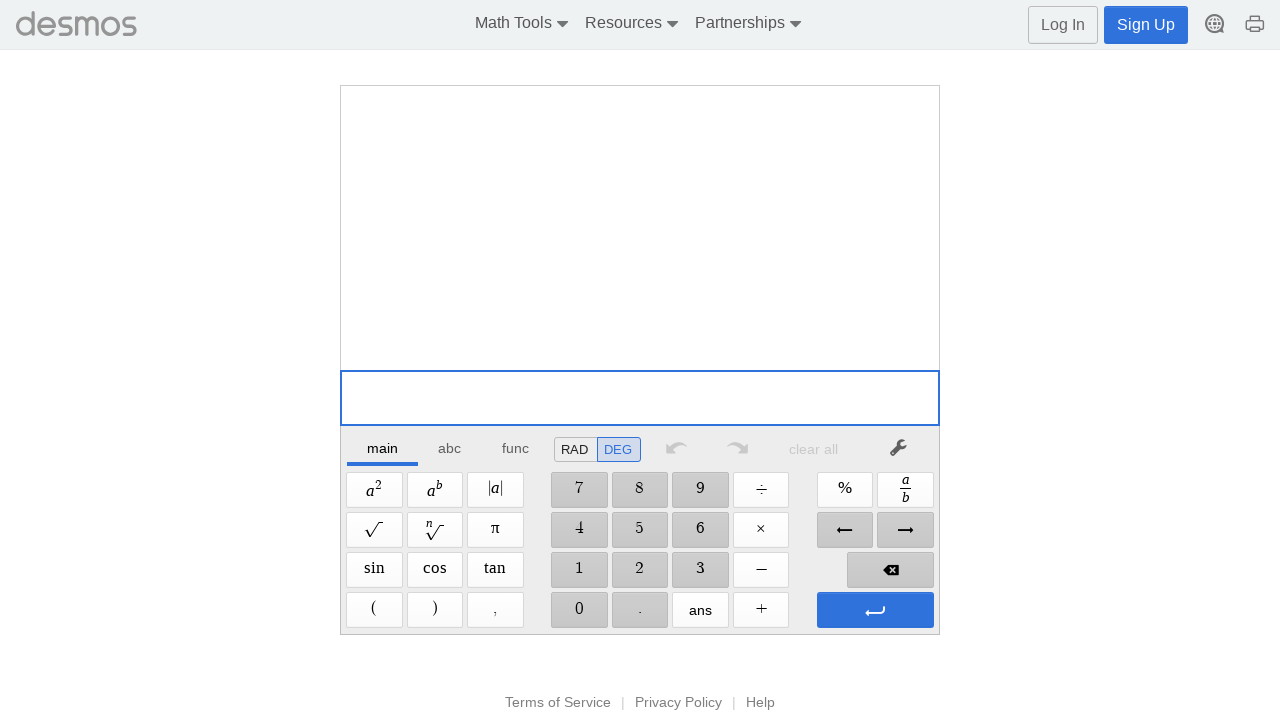

Clicked '1' button to start invalid expression at (579, 570) on xpath=//span[@aria-label='1']
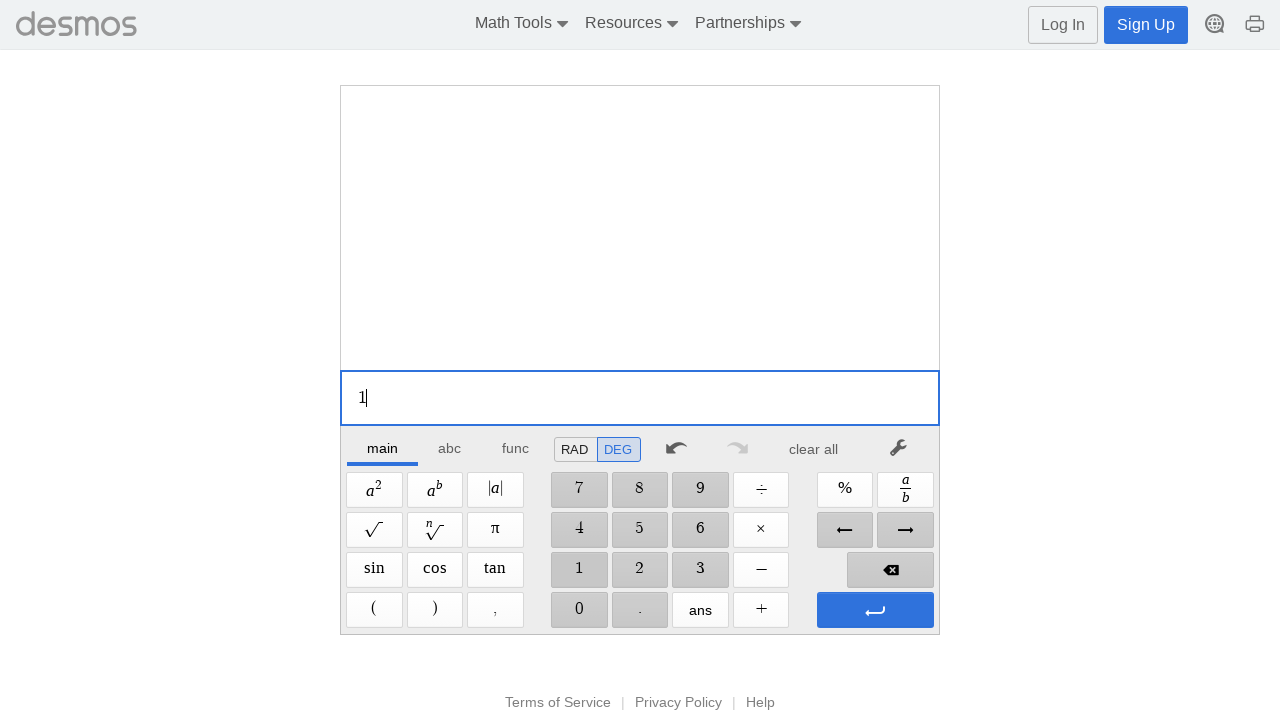

Clicked first 'Minus' button at (761, 570) on xpath=//span[@aria-label='Minus']
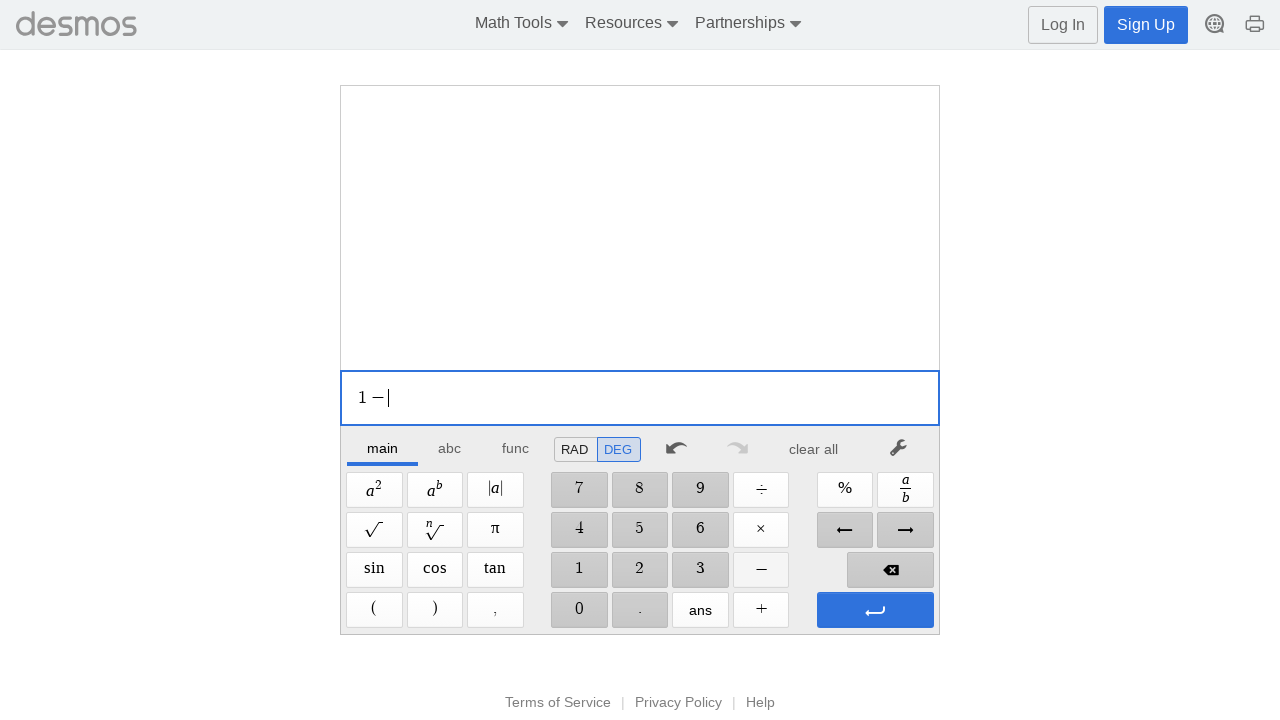

Clicked second 'Minus' button to create double minus edge case at (761, 570) on xpath=//span[@aria-label='Minus']
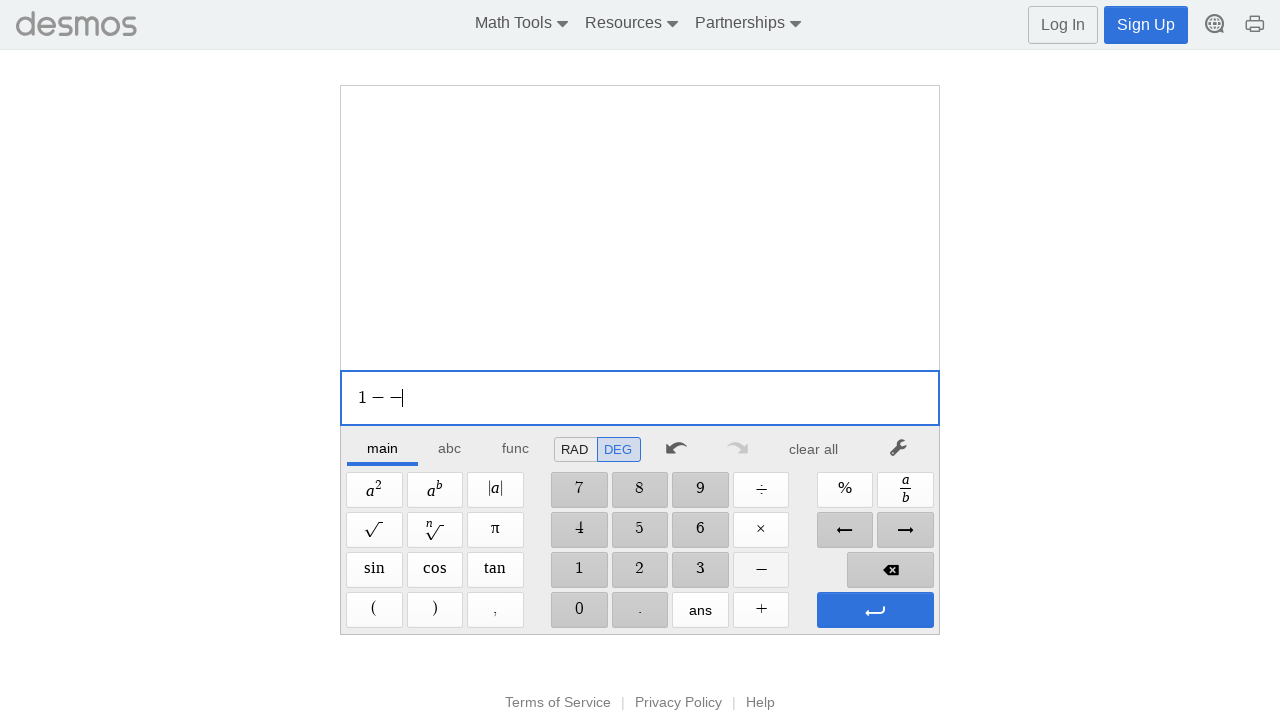

Pressed Enter to evaluate double minus expression at (875, 610) on xpath=//span[@aria-label='Enter']
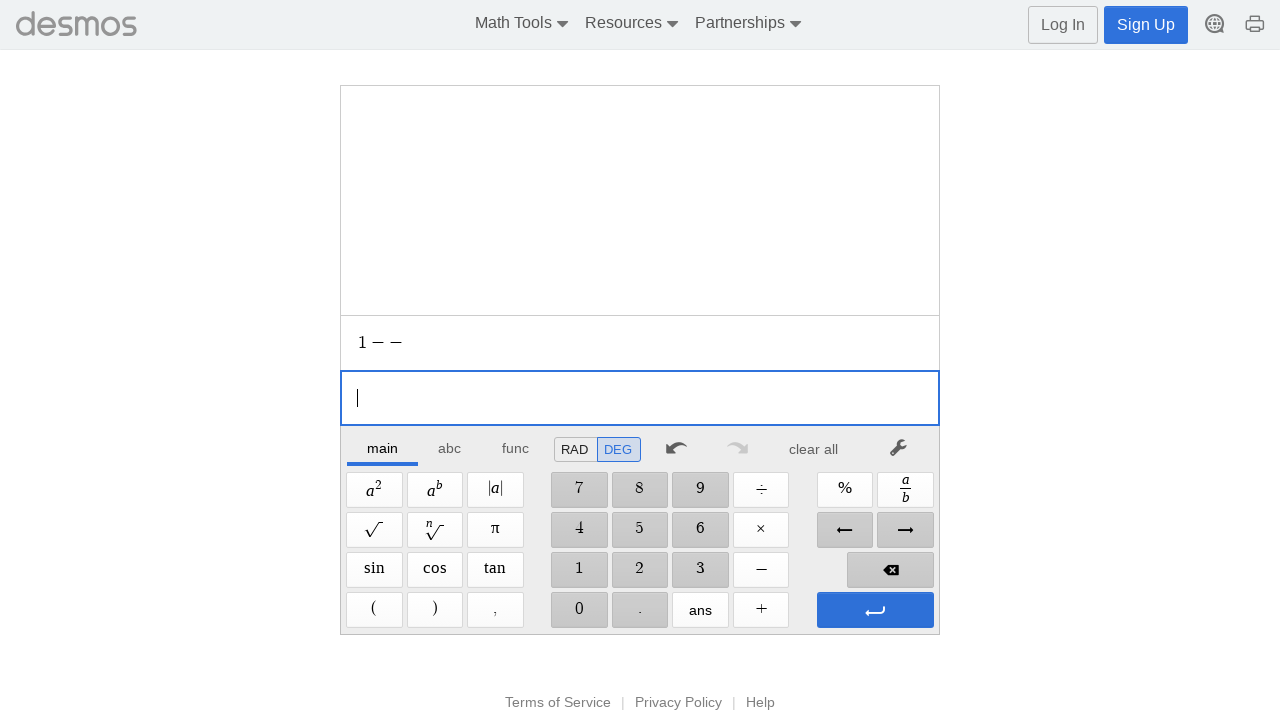

Pressed Enter again at (875, 610) on xpath=//span[@aria-label='Enter']
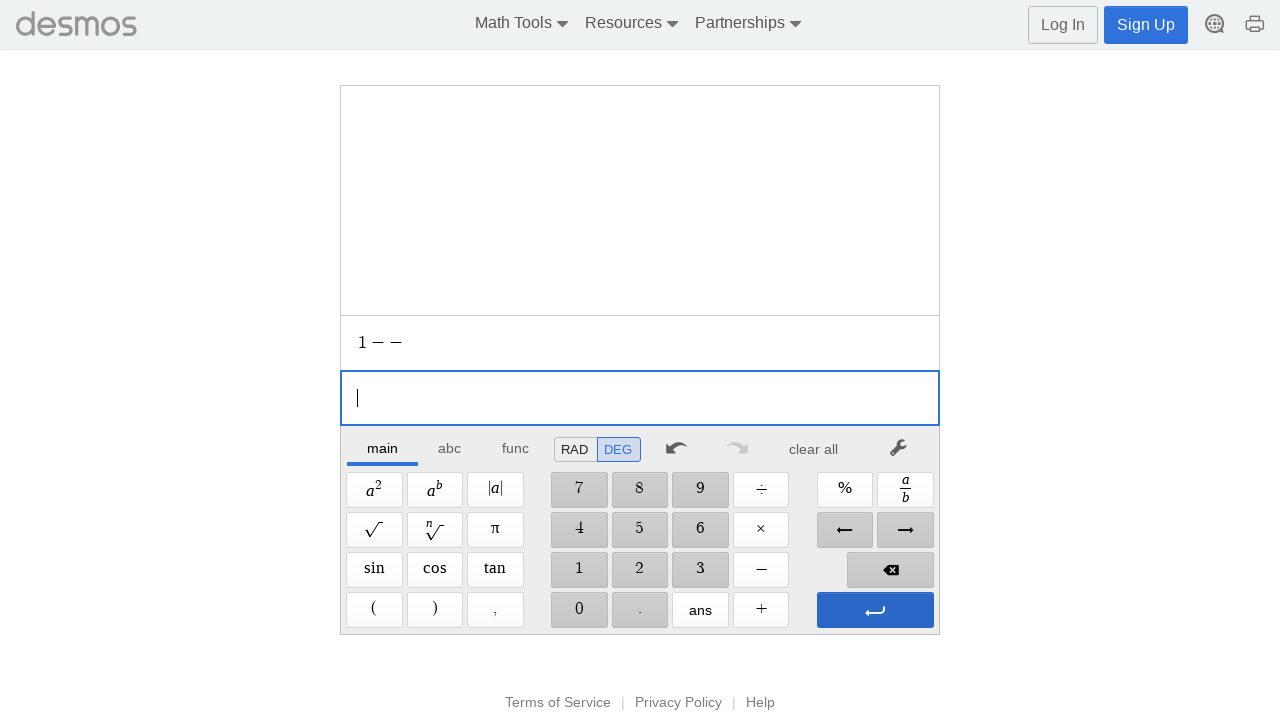

Clicked to clear or reset calculator after double minus test at (814, 449) on xpath=//*[@id="main"]/div/div/div/div[2]/div[1]/div/div[7]
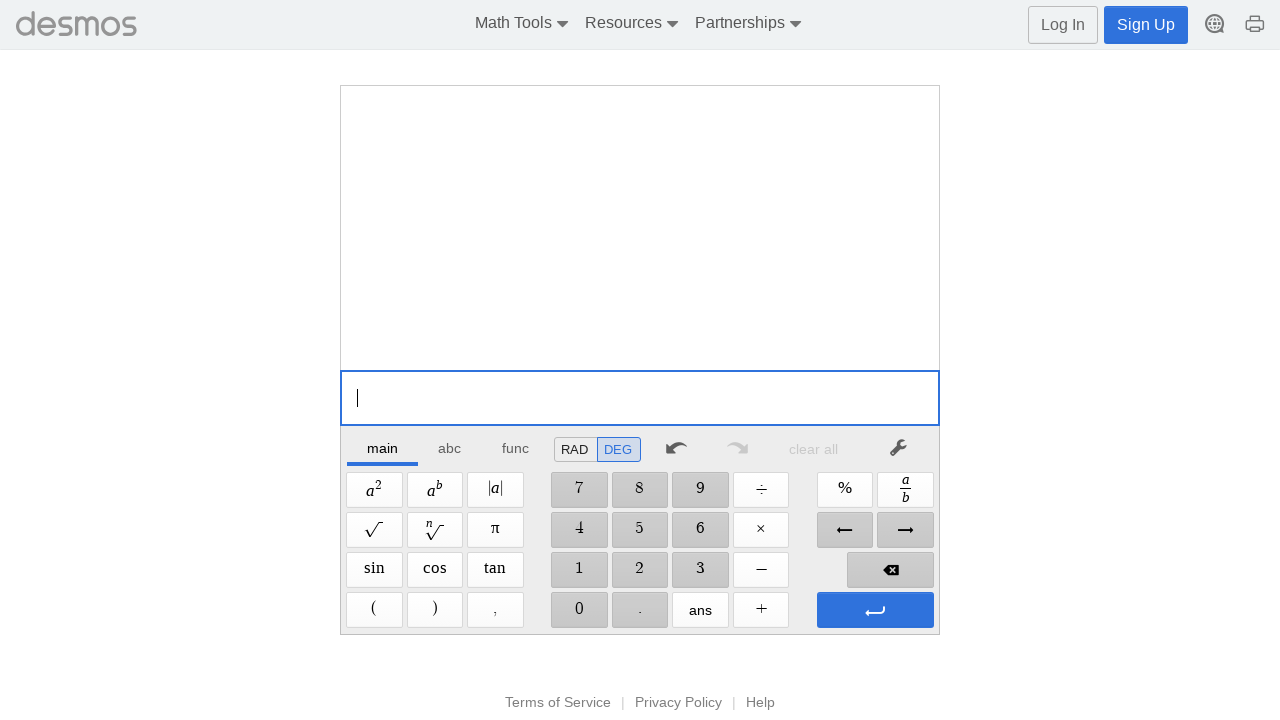

Clicked '1' button to start division by zero expression at (579, 570) on xpath=//span[@aria-label='1']
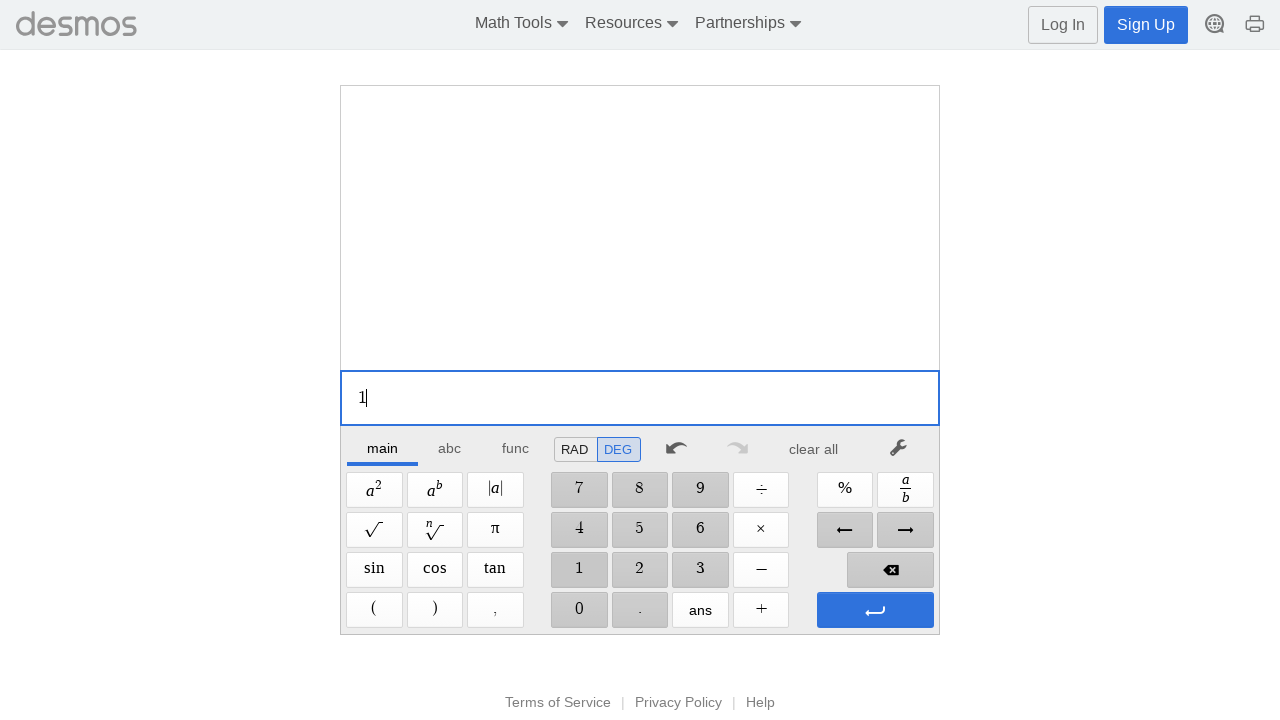

Clicked 'Divide' button at (761, 490) on xpath=//span[@aria-label='Divide']
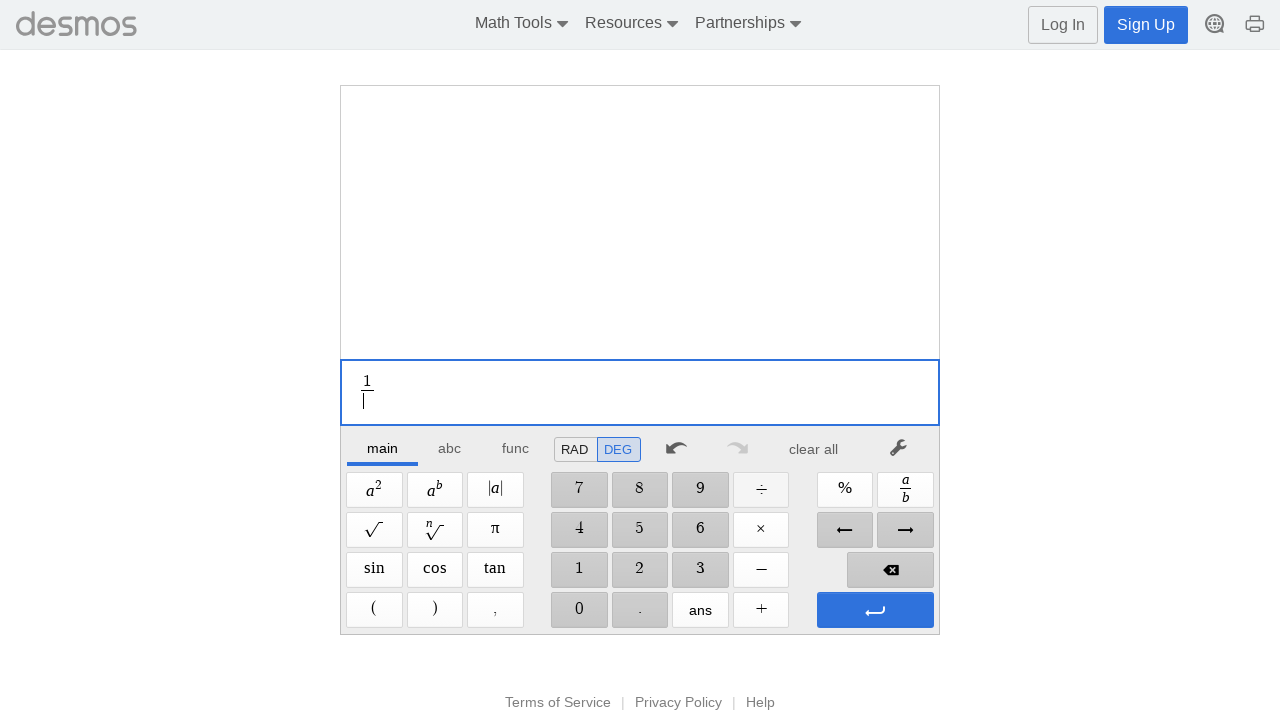

Clicked '0' button to create division by zero edge case at (579, 610) on xpath=//span[@aria-label='0']
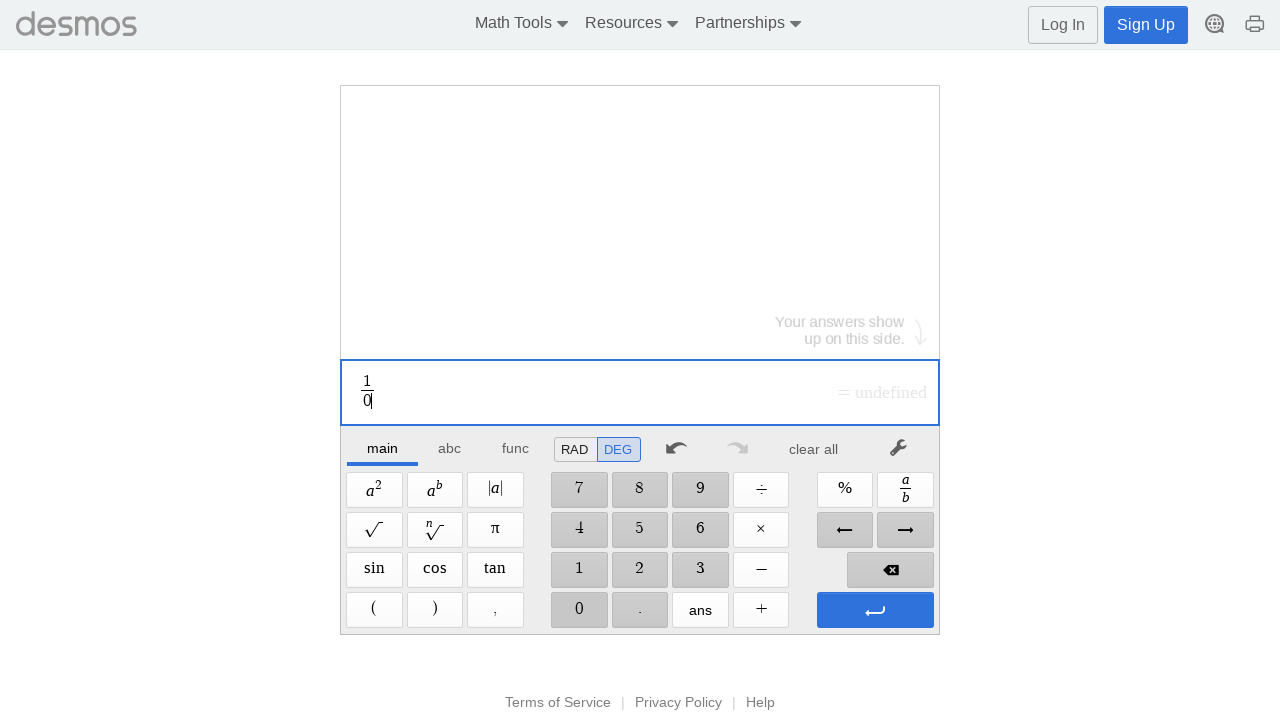

Pressed Enter to evaluate division by zero expression at (875, 610) on xpath=//span[@aria-label='Enter']
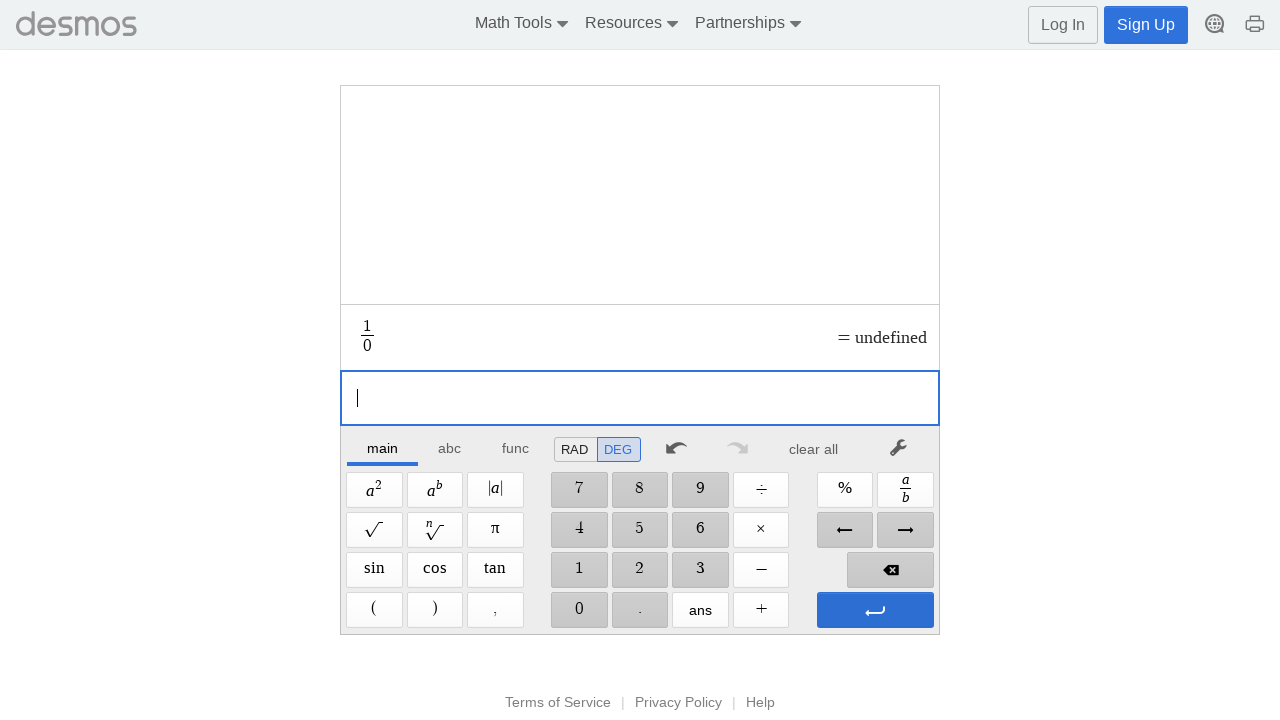

Pressed Enter again at (875, 610) on xpath=//span[@aria-label='Enter']
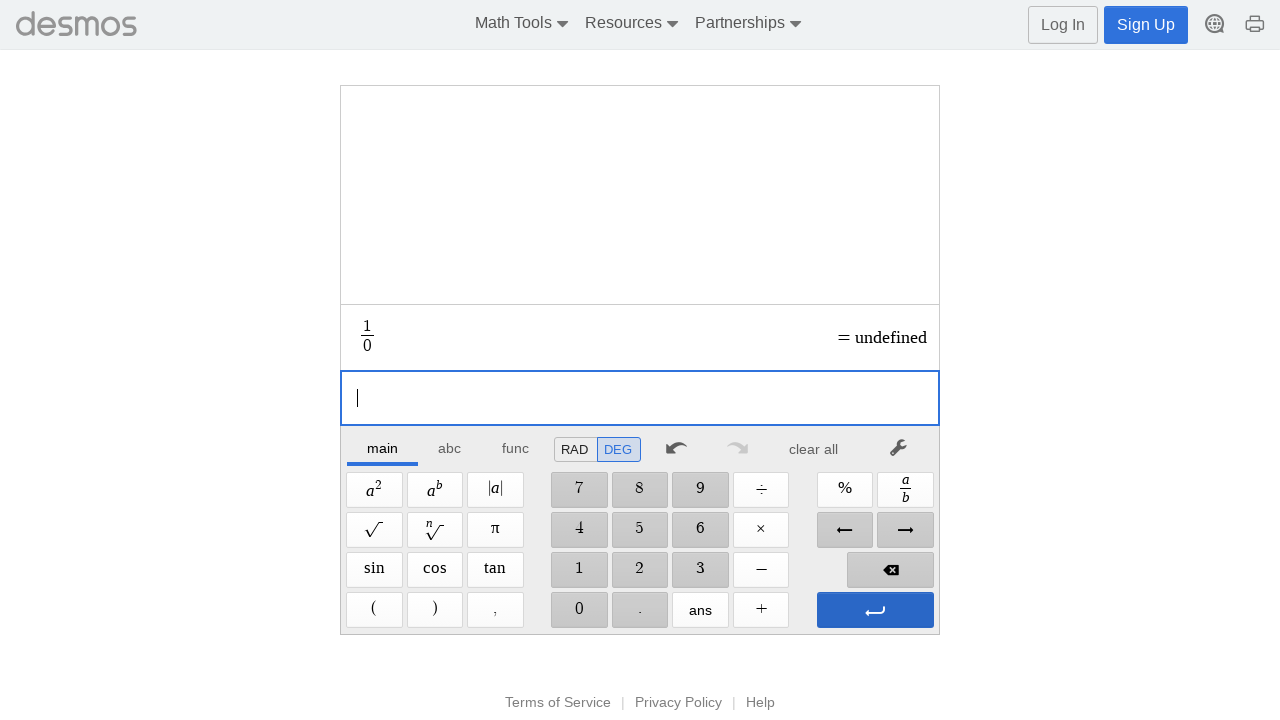

Clicked to clear or reset calculator after division by zero test at (814, 449) on xpath=//*[@id="main"]/div/div/div/div[2]/div[1]/div/div[7]
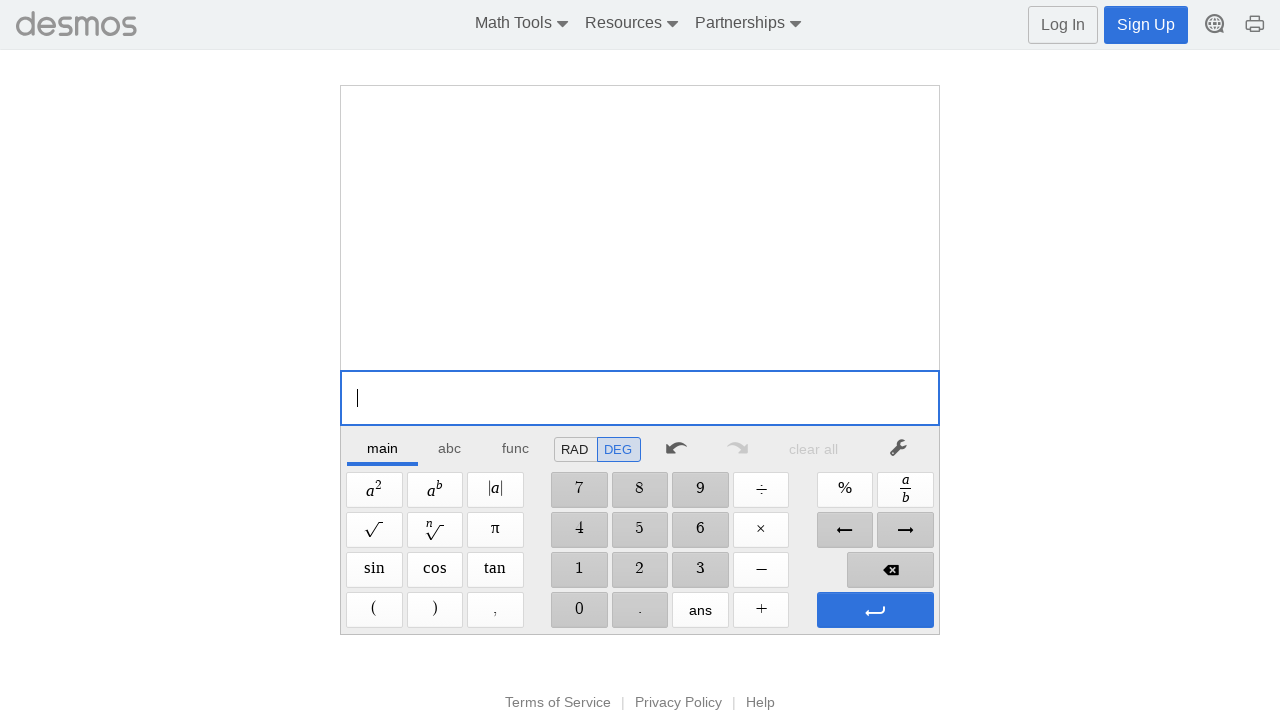

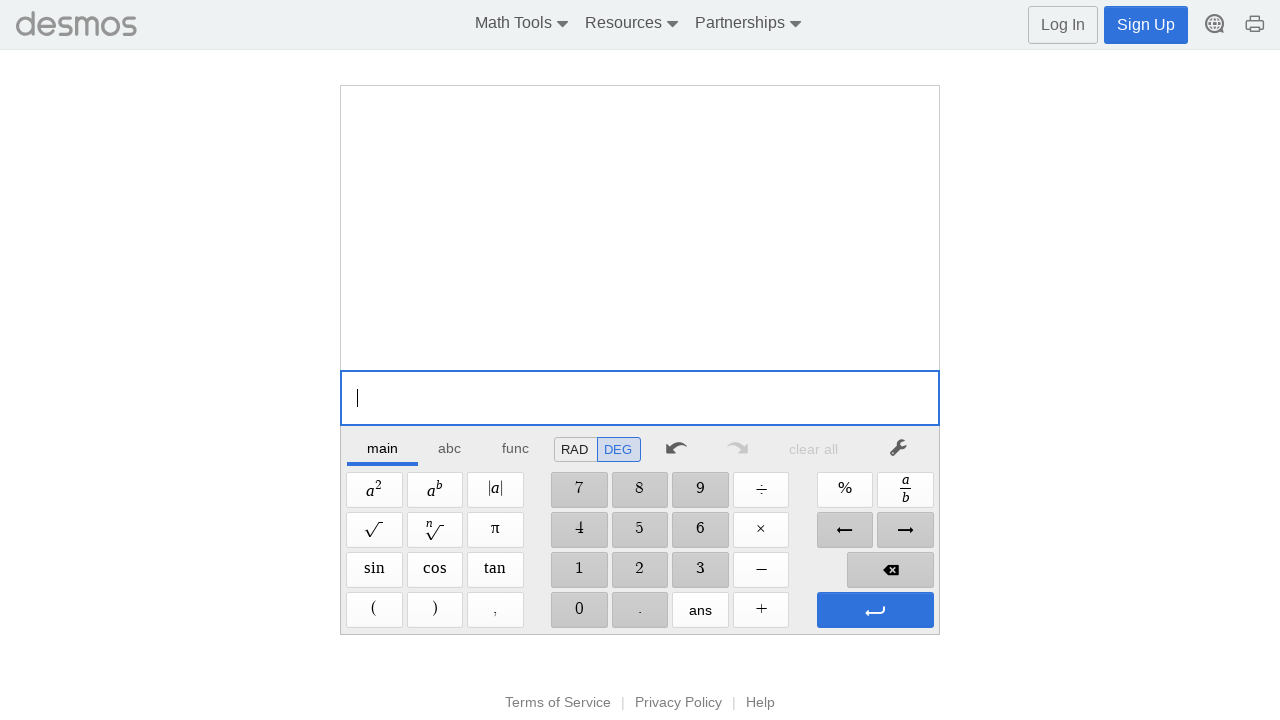